Tests that pressing Escape cancels edits to a todo item

Starting URL: https://demo.playwright.dev/todomvc

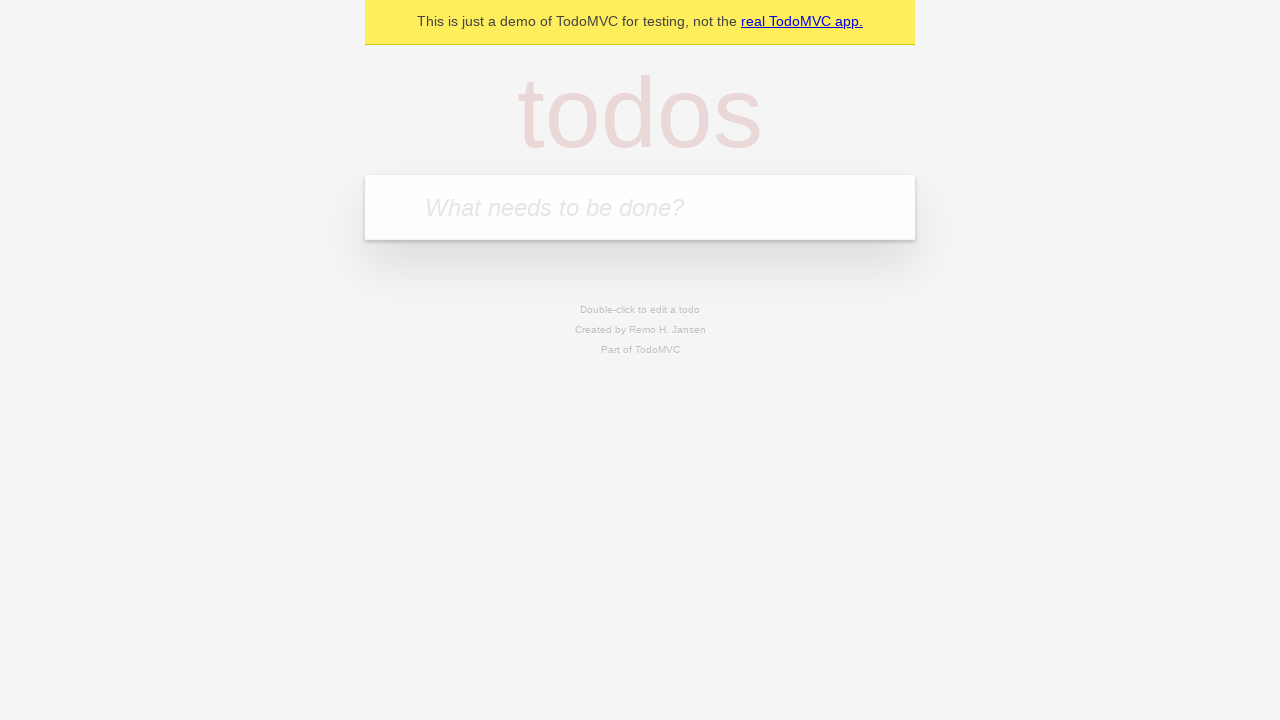

Navigated to TodoMVC demo page
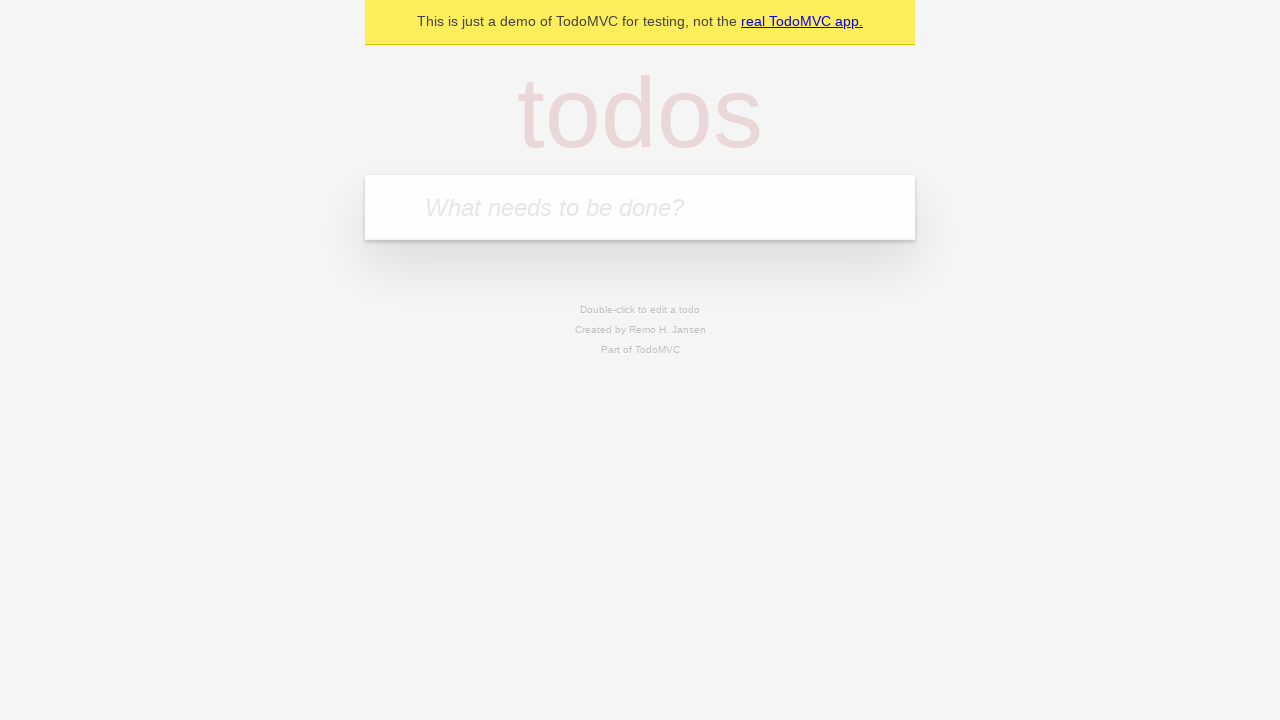

Located todo input field
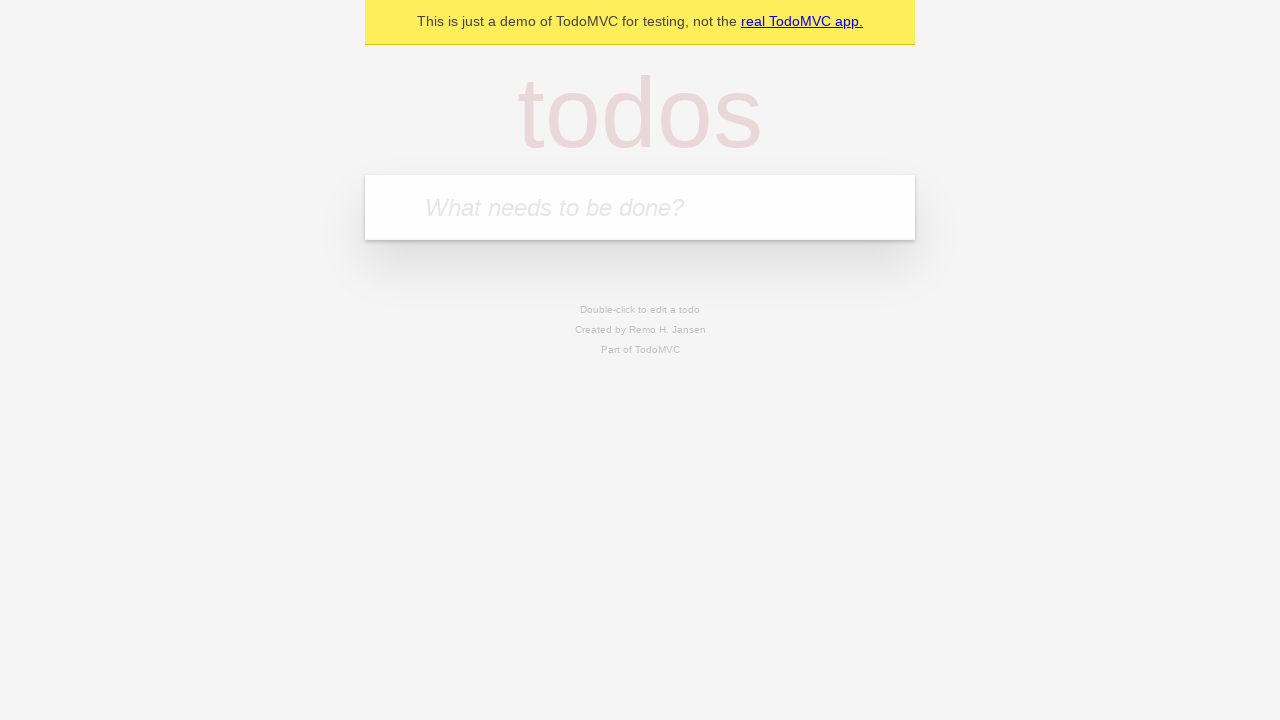

Filled todo input with 'buy some cheese' on internal:attr=[placeholder="What needs to be done?"i]
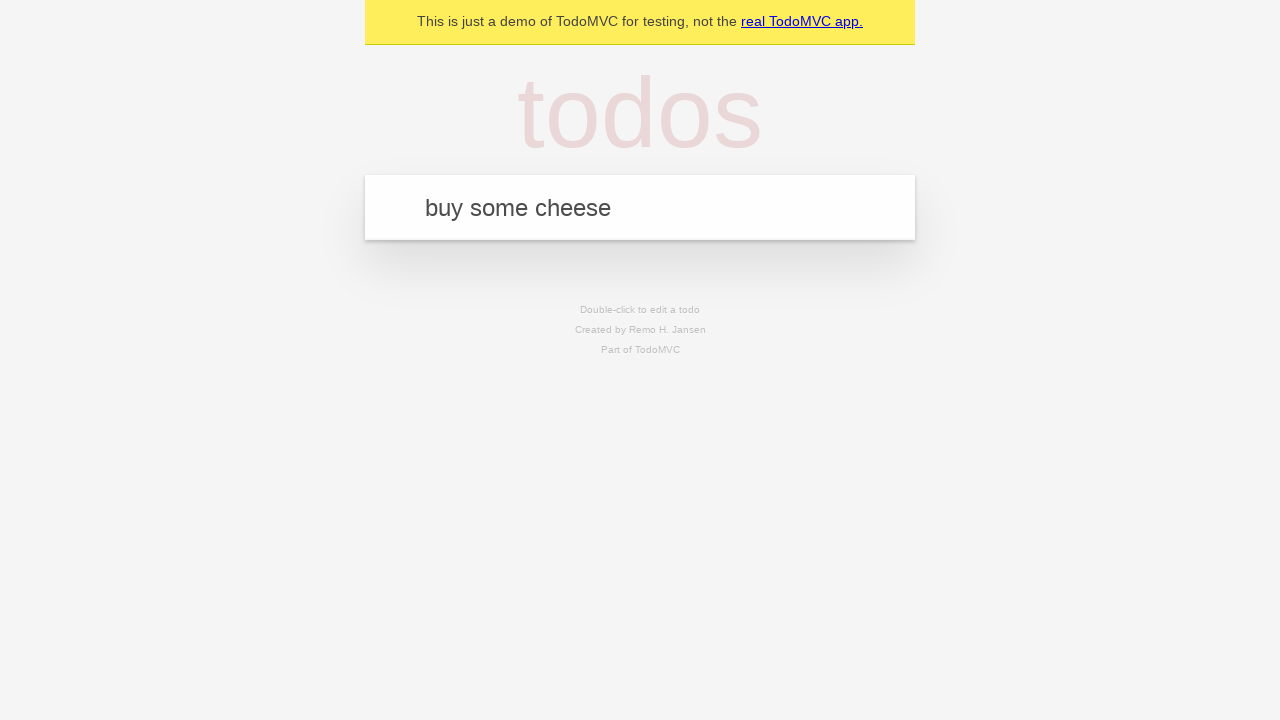

Pressed Enter to create todo 'buy some cheese' on internal:attr=[placeholder="What needs to be done?"i]
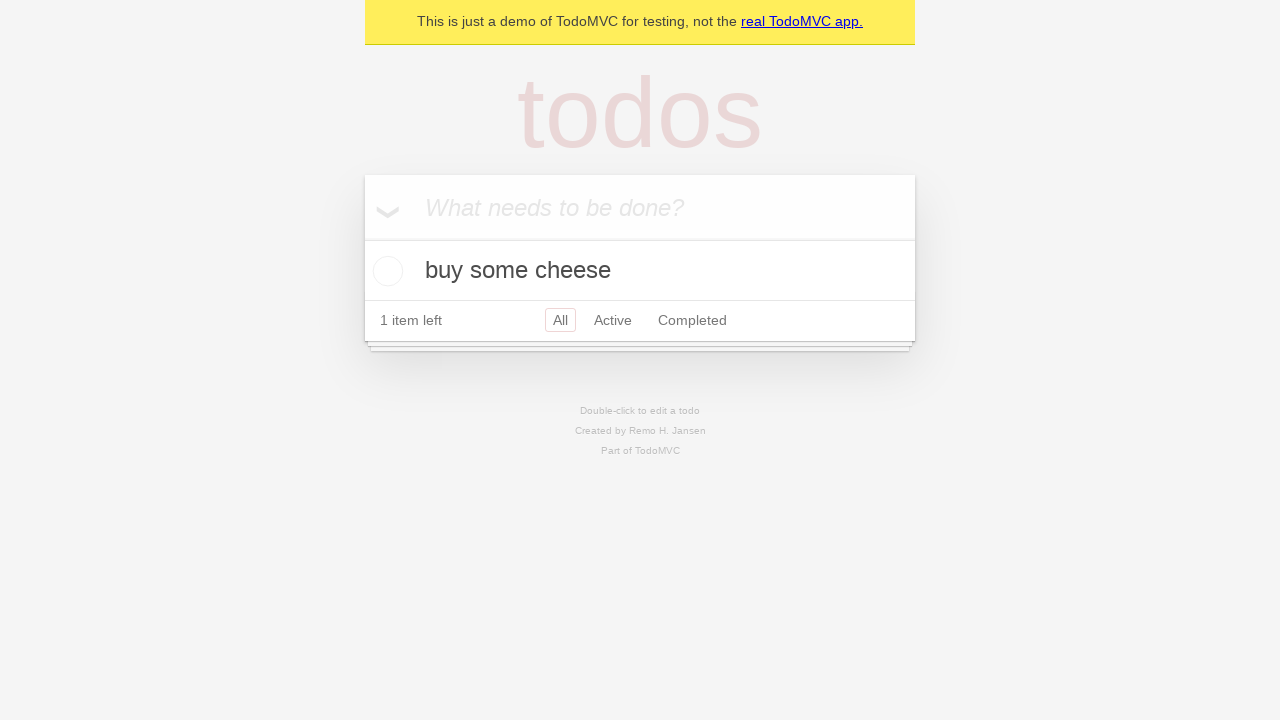

Filled todo input with 'feed the cat' on internal:attr=[placeholder="What needs to be done?"i]
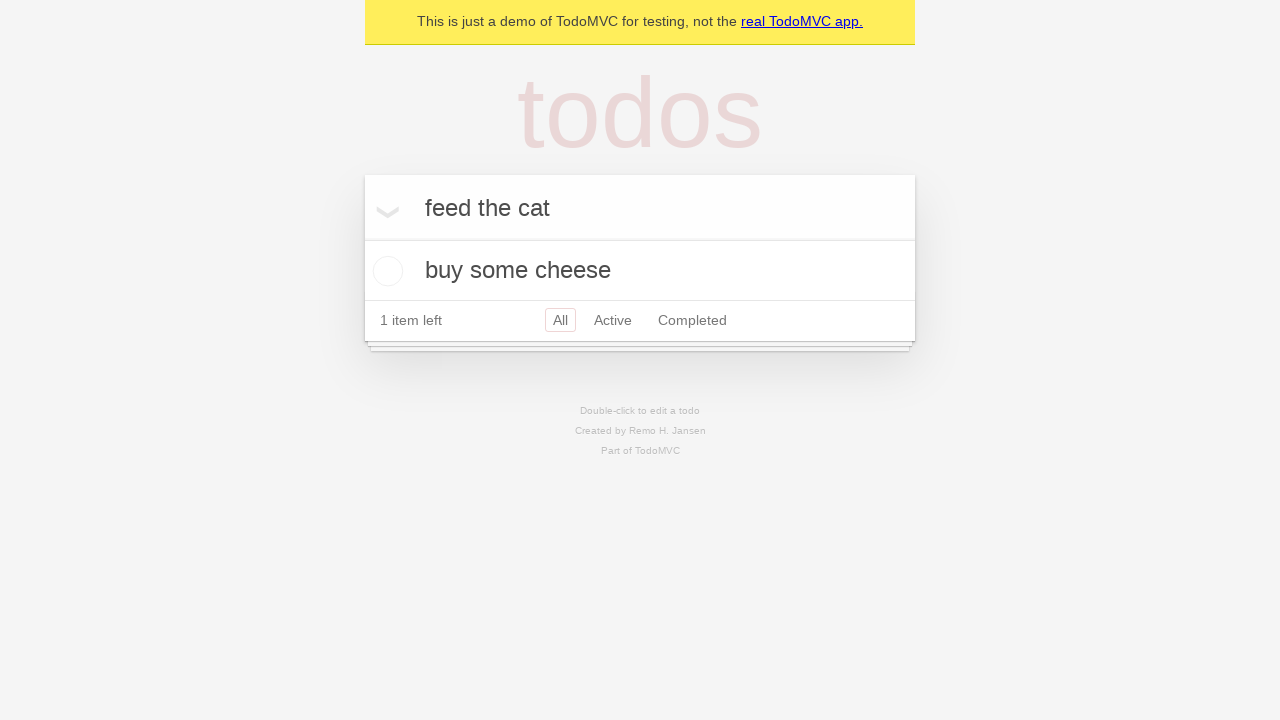

Pressed Enter to create todo 'feed the cat' on internal:attr=[placeholder="What needs to be done?"i]
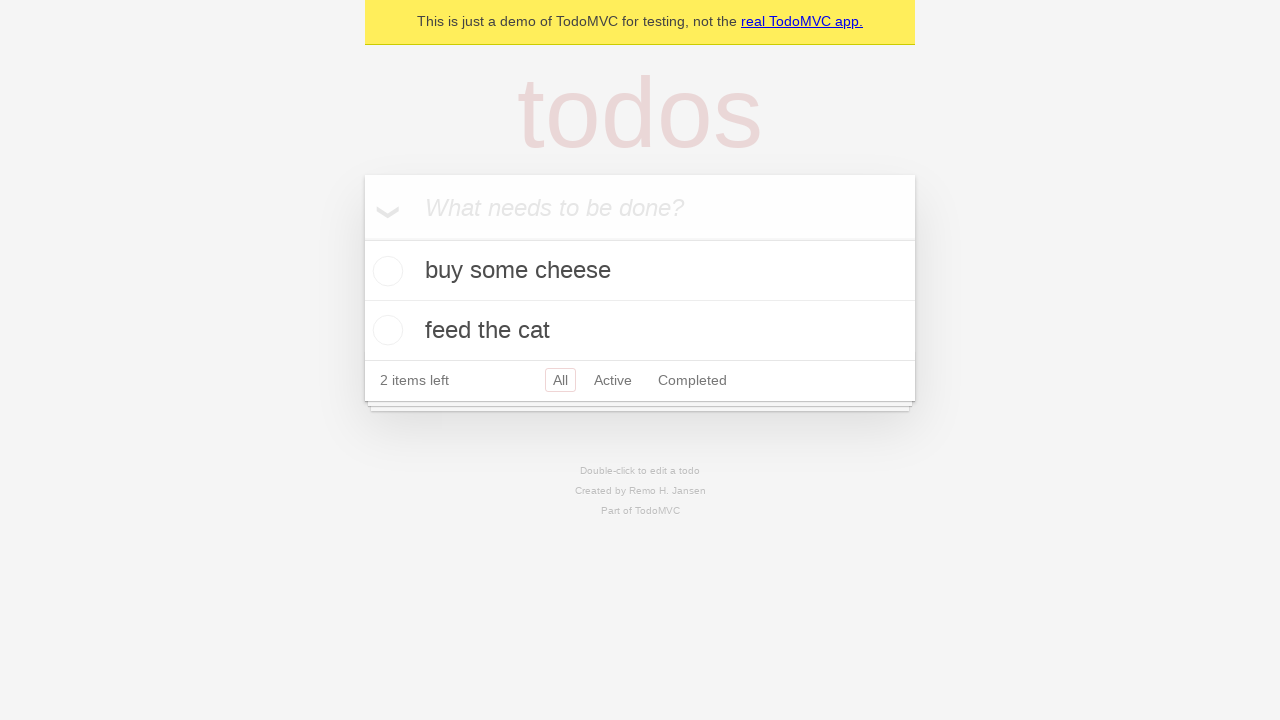

Filled todo input with 'book a doctors appointment' on internal:attr=[placeholder="What needs to be done?"i]
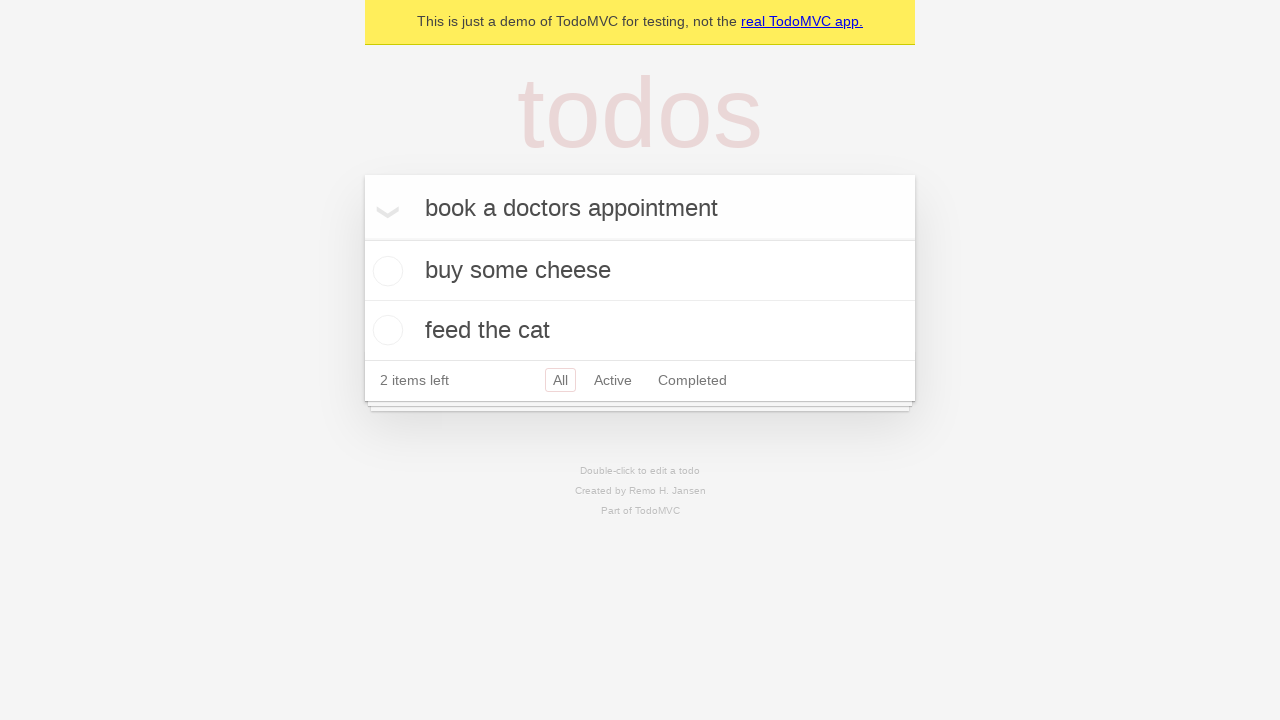

Pressed Enter to create todo 'book a doctors appointment' on internal:attr=[placeholder="What needs to be done?"i]
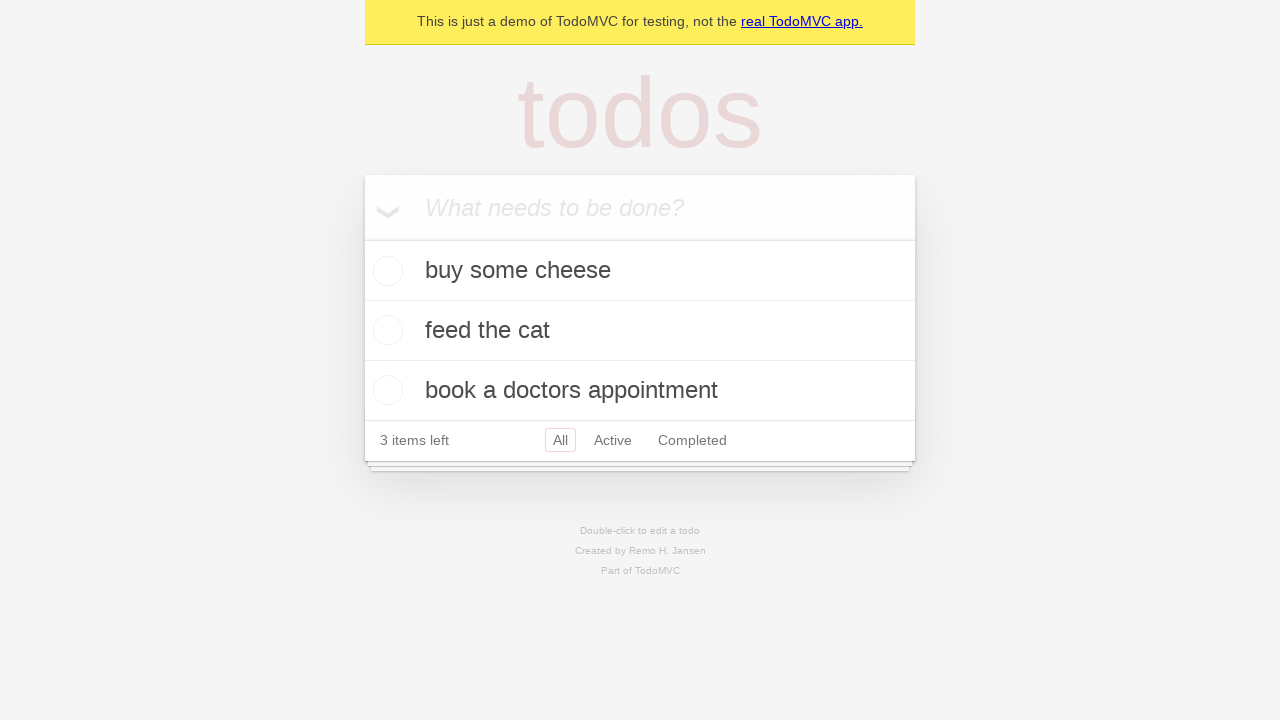

Located all todo items
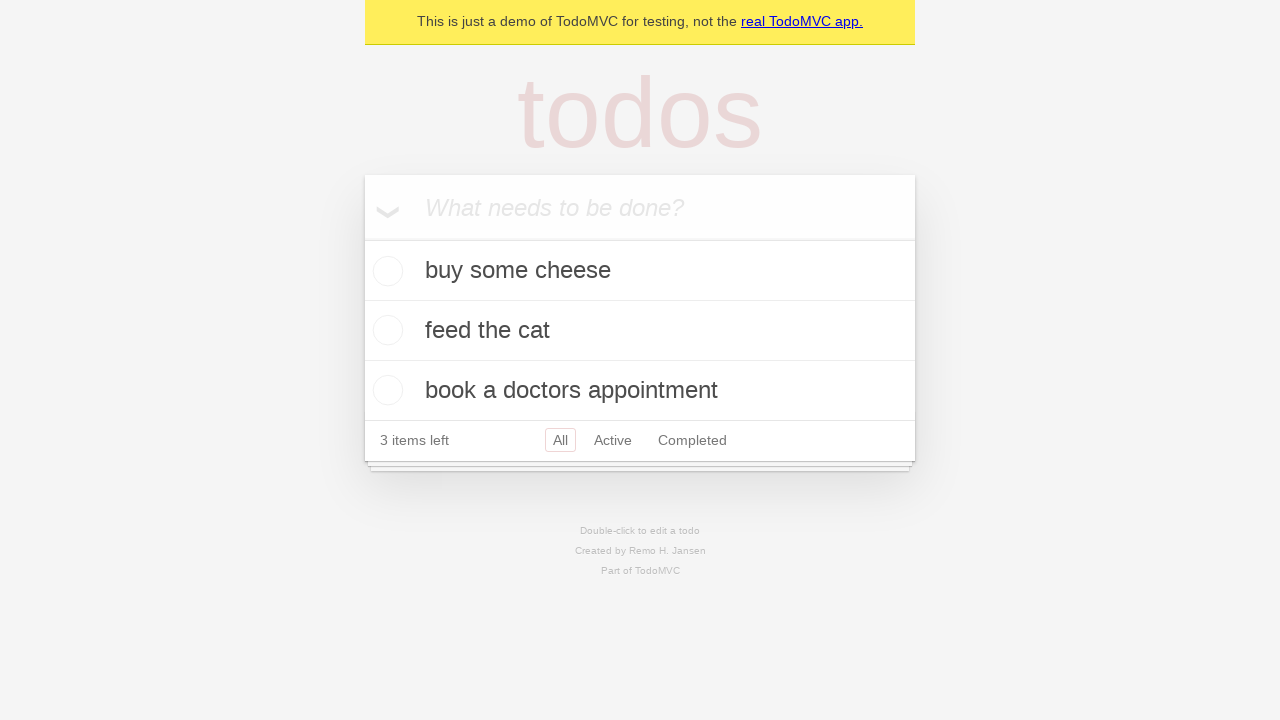

Double-clicked second todo item to enter edit mode at (640, 331) on internal:testid=[data-testid="todo-item"s] >> nth=1
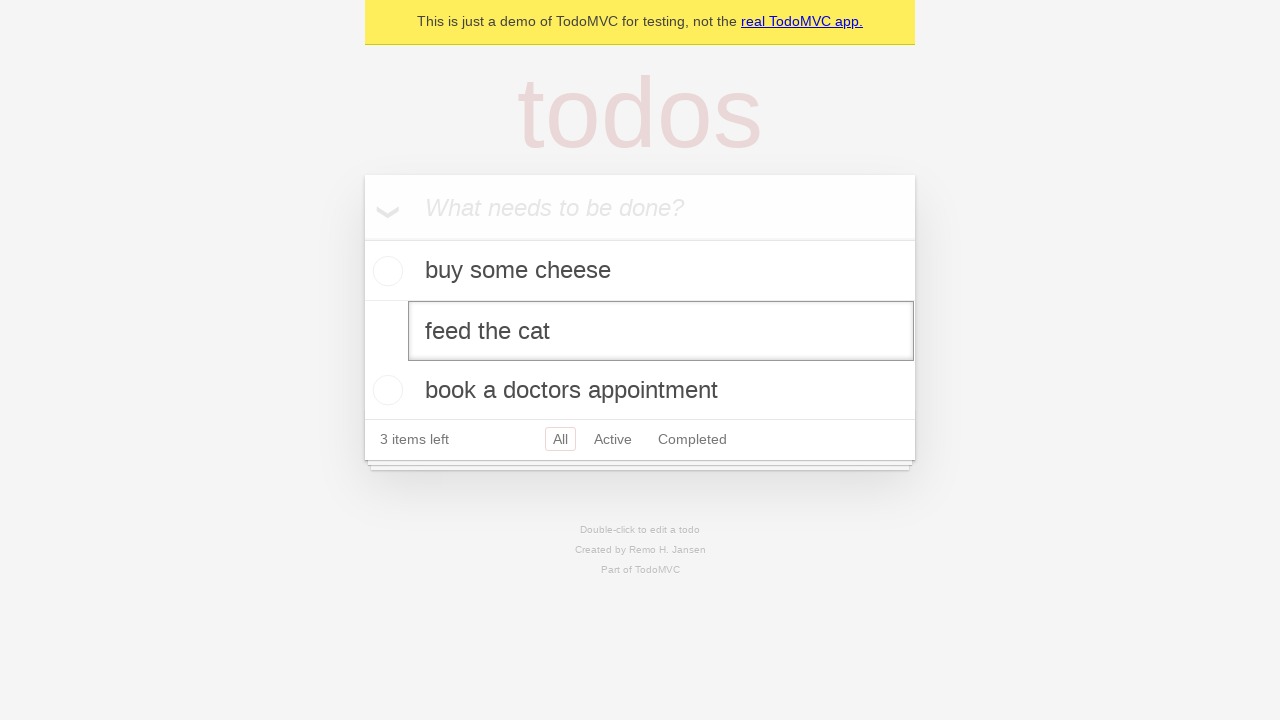

Filled edit field with 'buy some sausages' on internal:testid=[data-testid="todo-item"s] >> nth=1 >> internal:role=textbox[nam
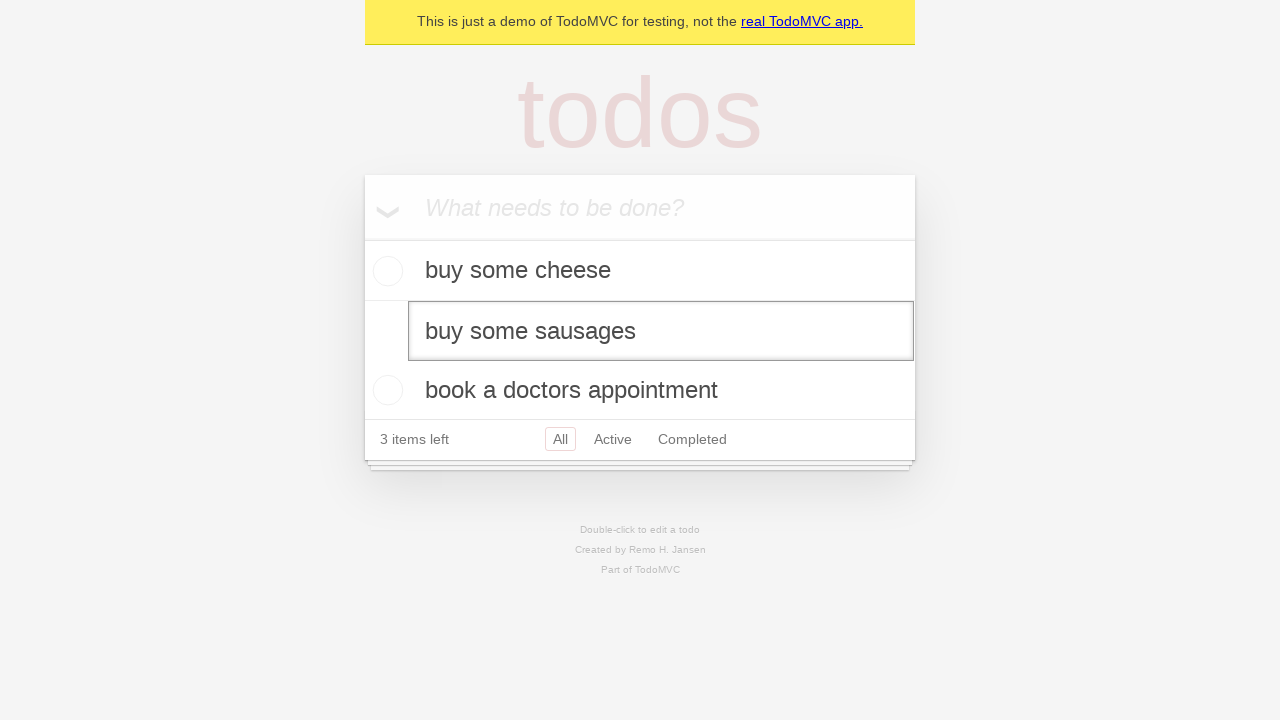

Pressed Escape to cancel the edit on internal:testid=[data-testid="todo-item"s] >> nth=1 >> internal:role=textbox[nam
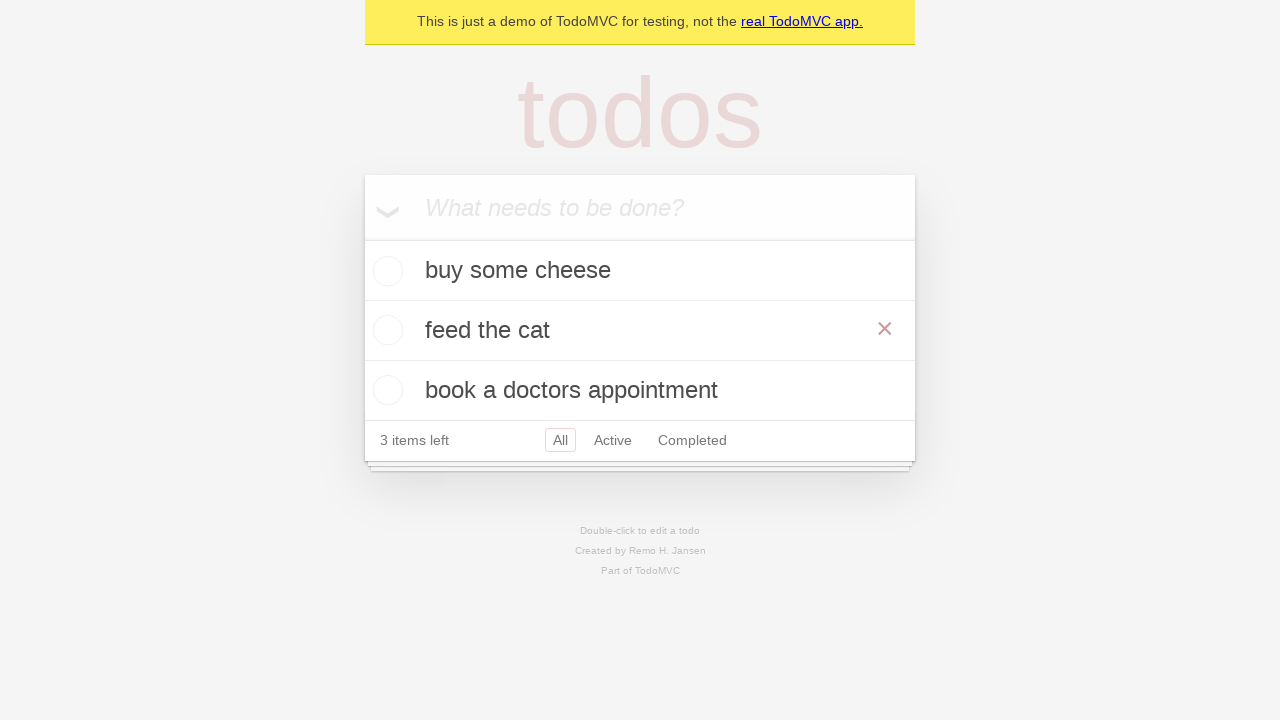

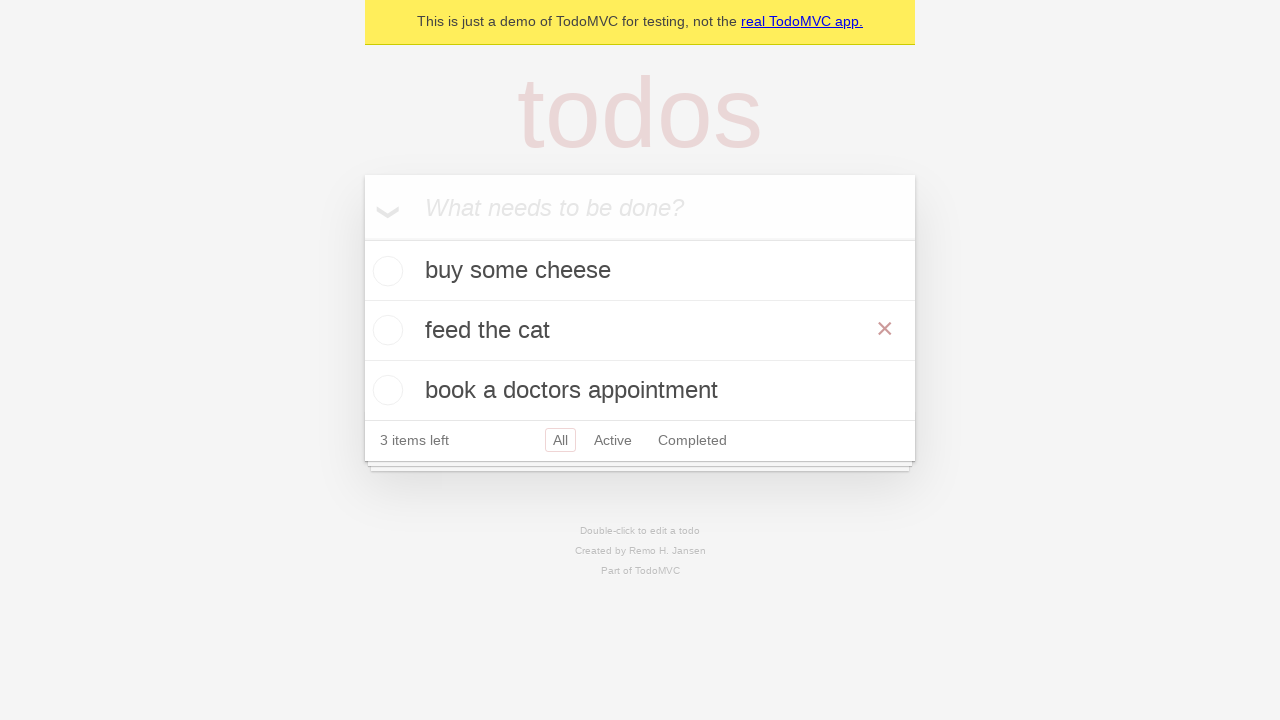